Tests interaction with a hidden date picker popup on a practice form by clicking the date of birth input field and selecting a specific date (15th).

Starting URL: https://demoqa.com/automation-practice-form

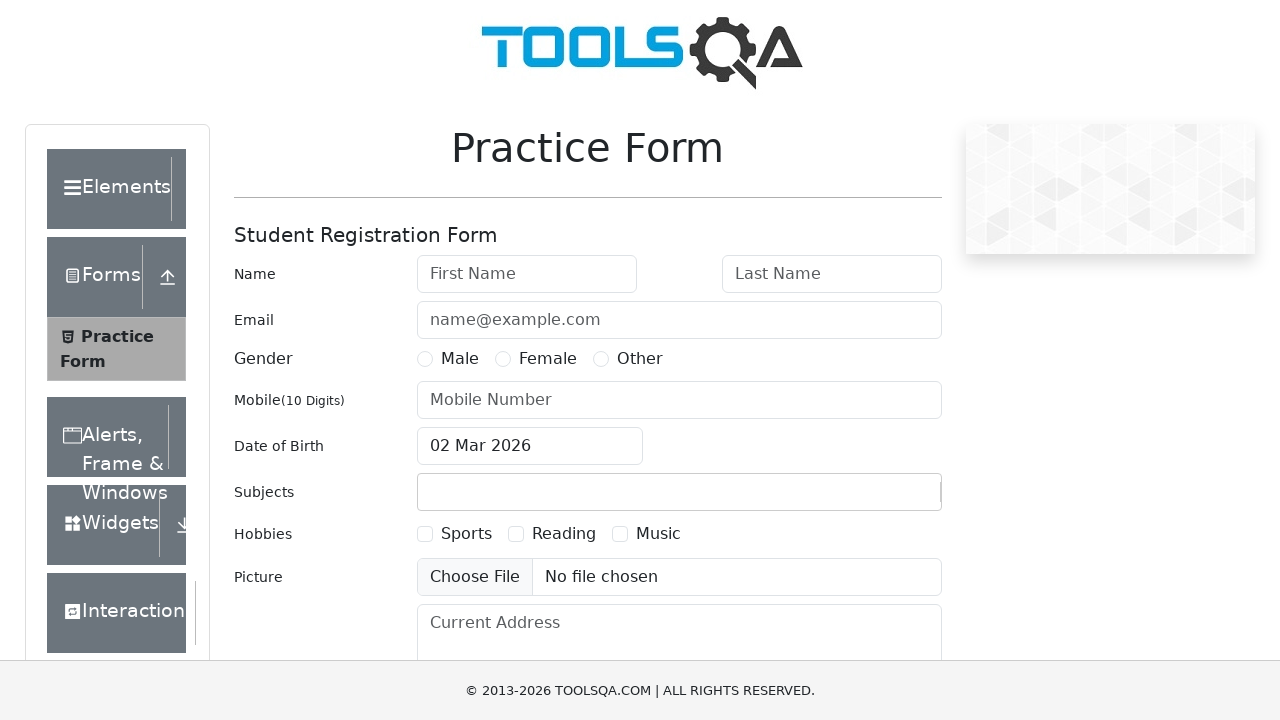

Clicked on date of birth input field to open the date picker at (530, 446) on #dateOfBirthInput
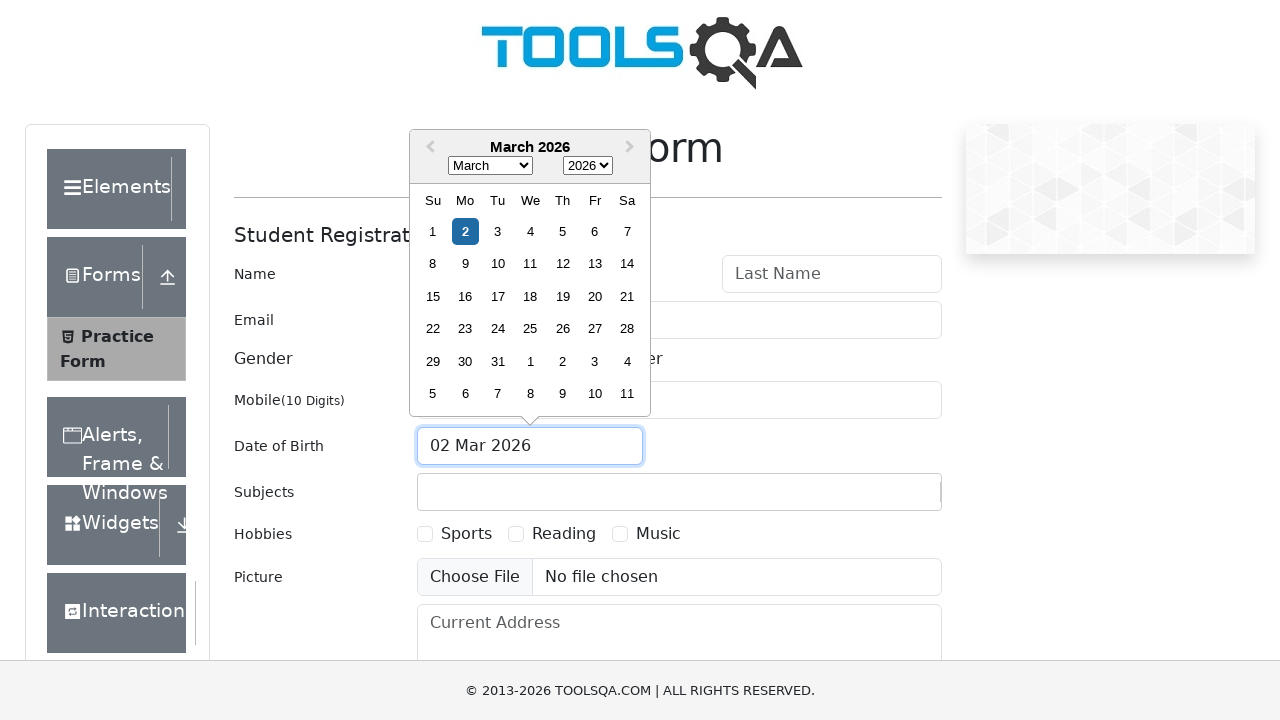

Date picker popup appeared
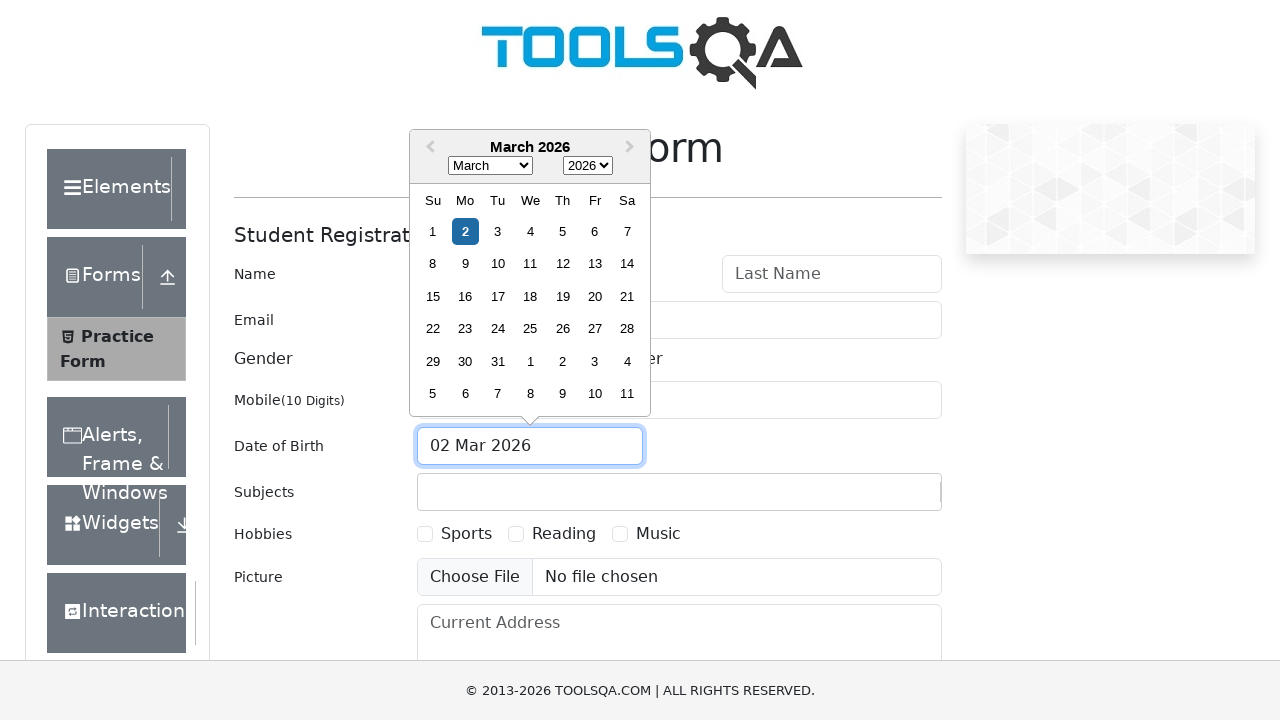

Selected the 15th day from the date picker at (433, 296) on .react-datepicker__day--015
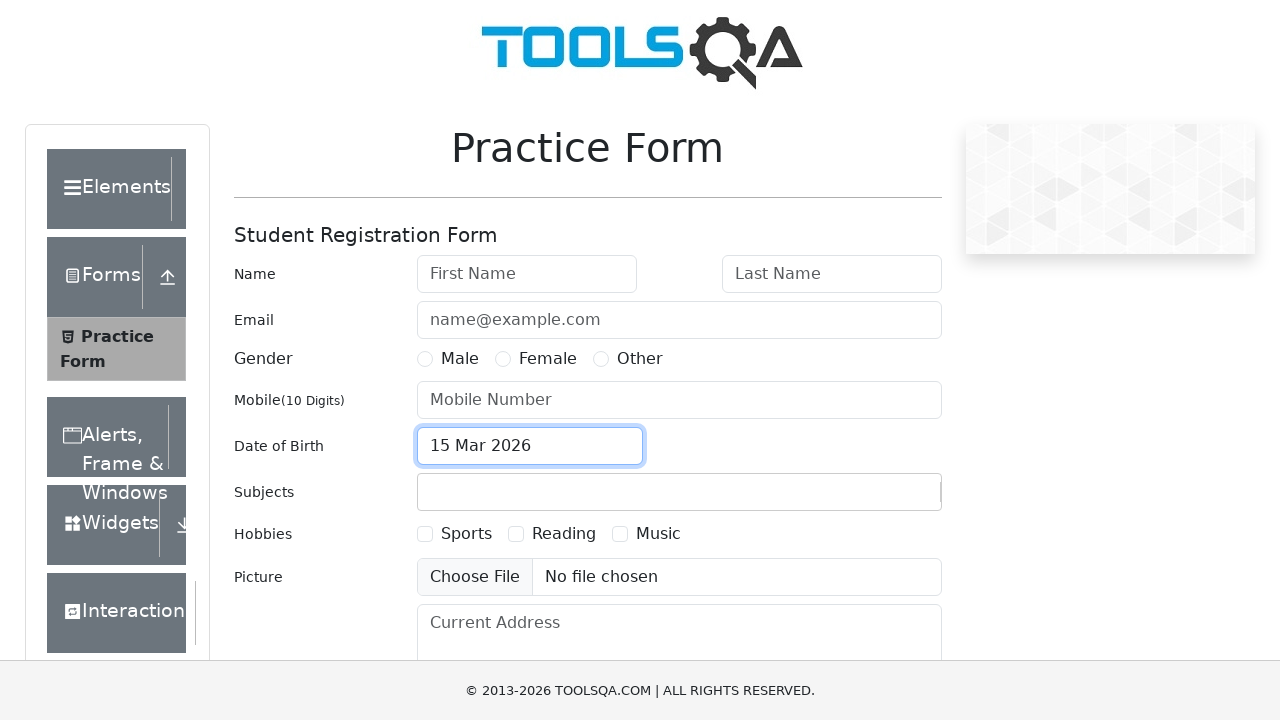

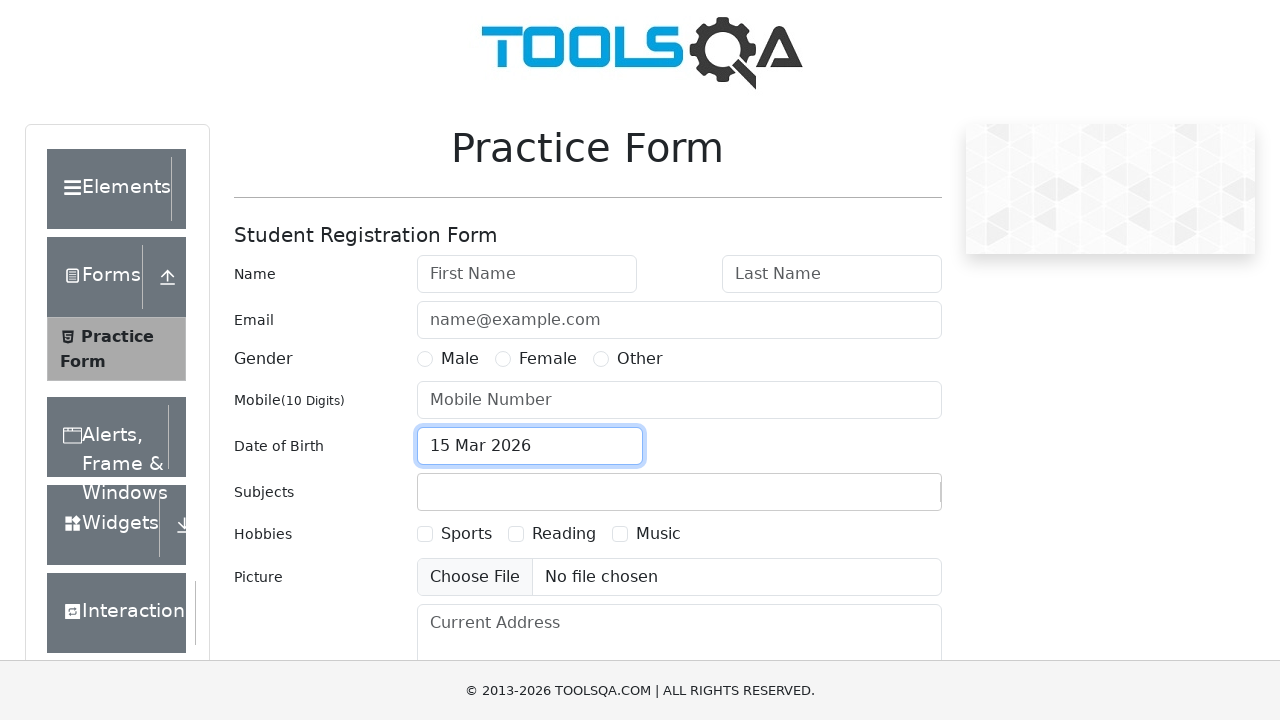